Tests file upload functionality by selecting a file via the file input and clicking the upload button, then verifying the upload was successful.

Starting URL: https://the-internet.herokuapp.com/upload

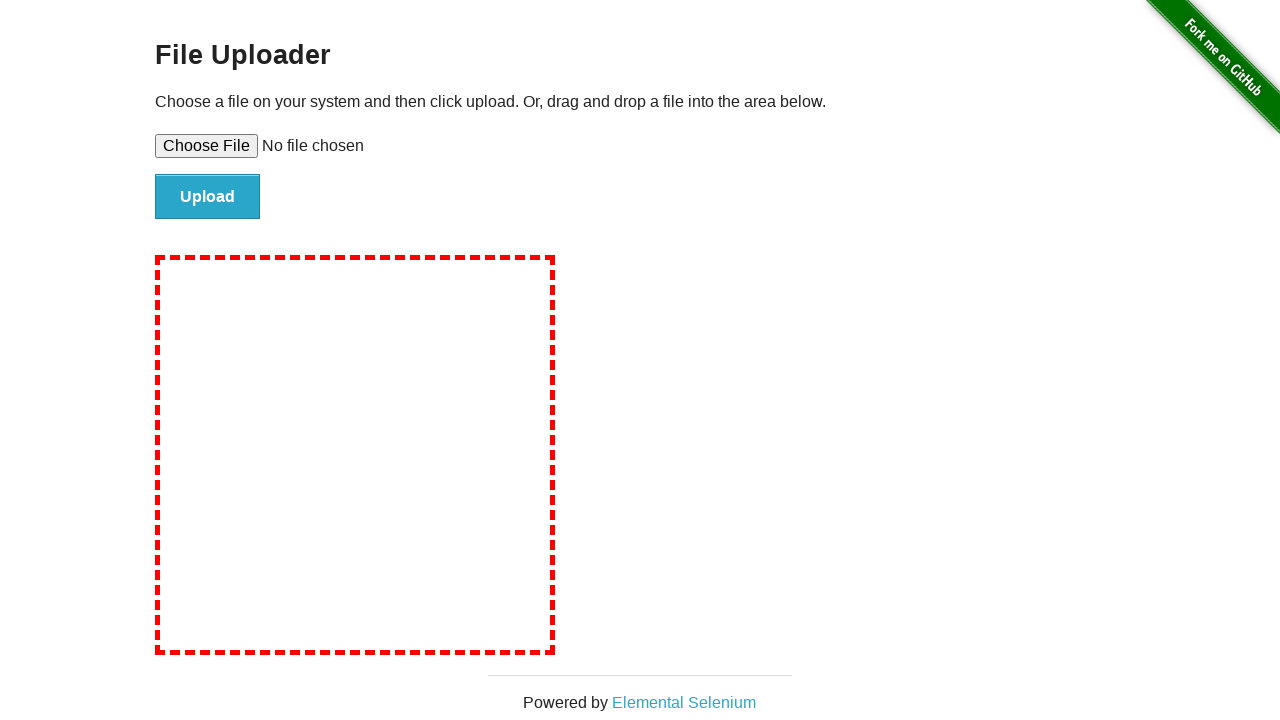

Created temporary test file with content for upload
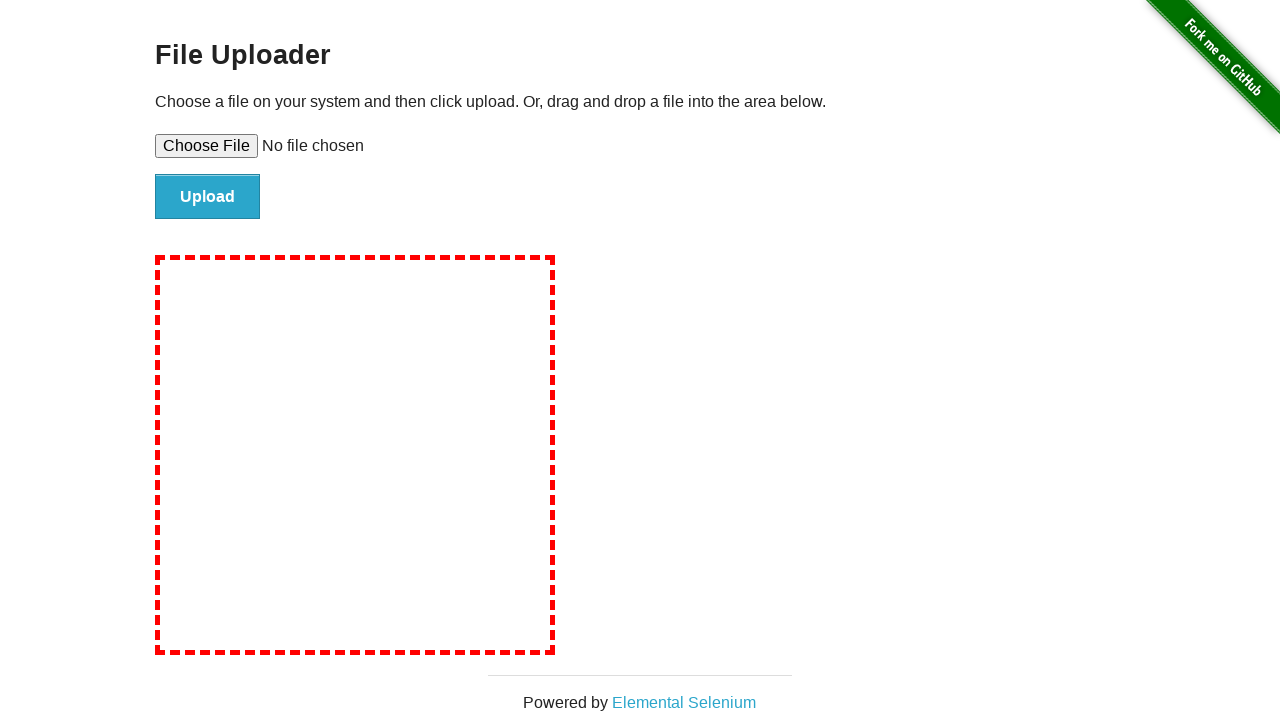

Selected file for upload via file input element
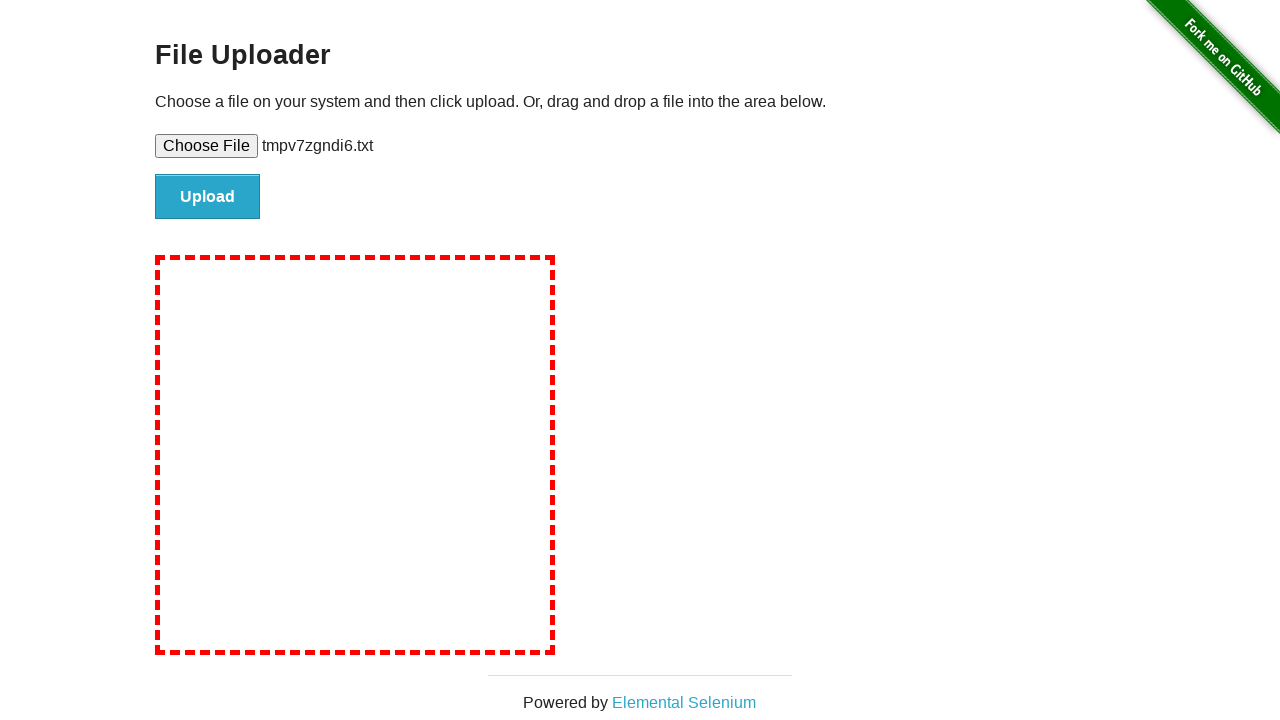

Clicked upload button to submit file at (208, 197) on #file-submit
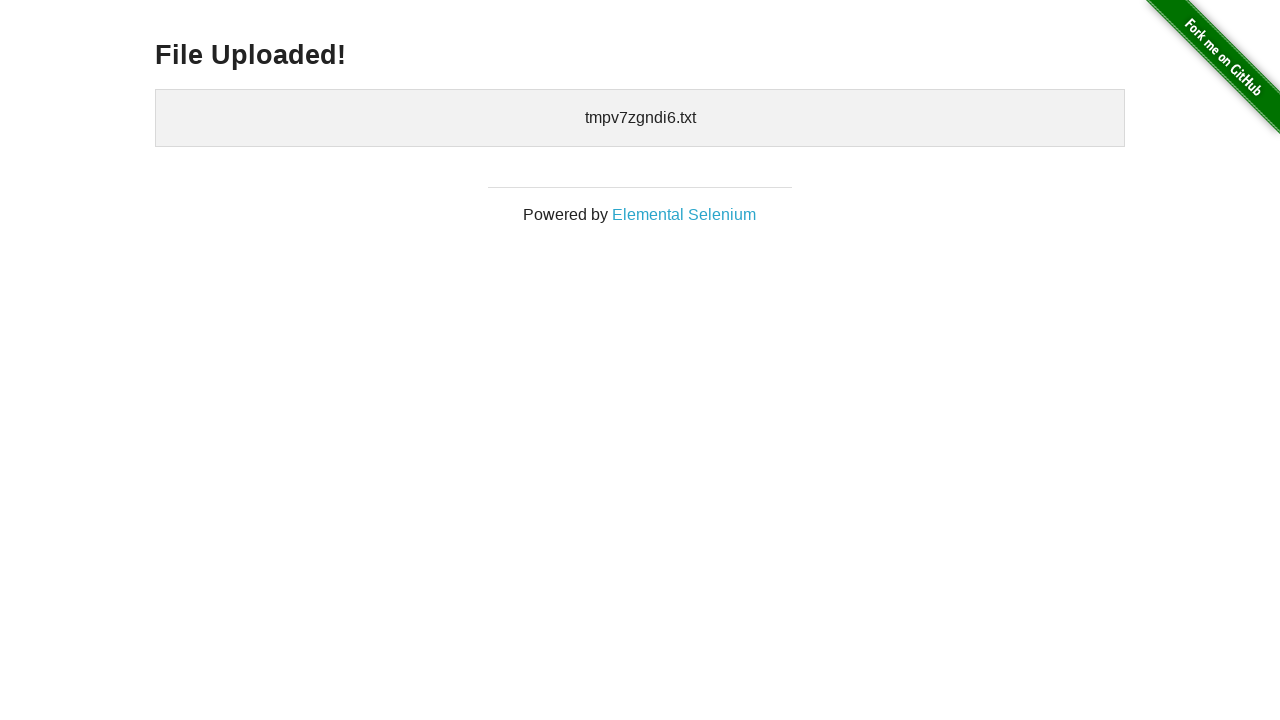

Upload success confirmation appeared - file upload completed
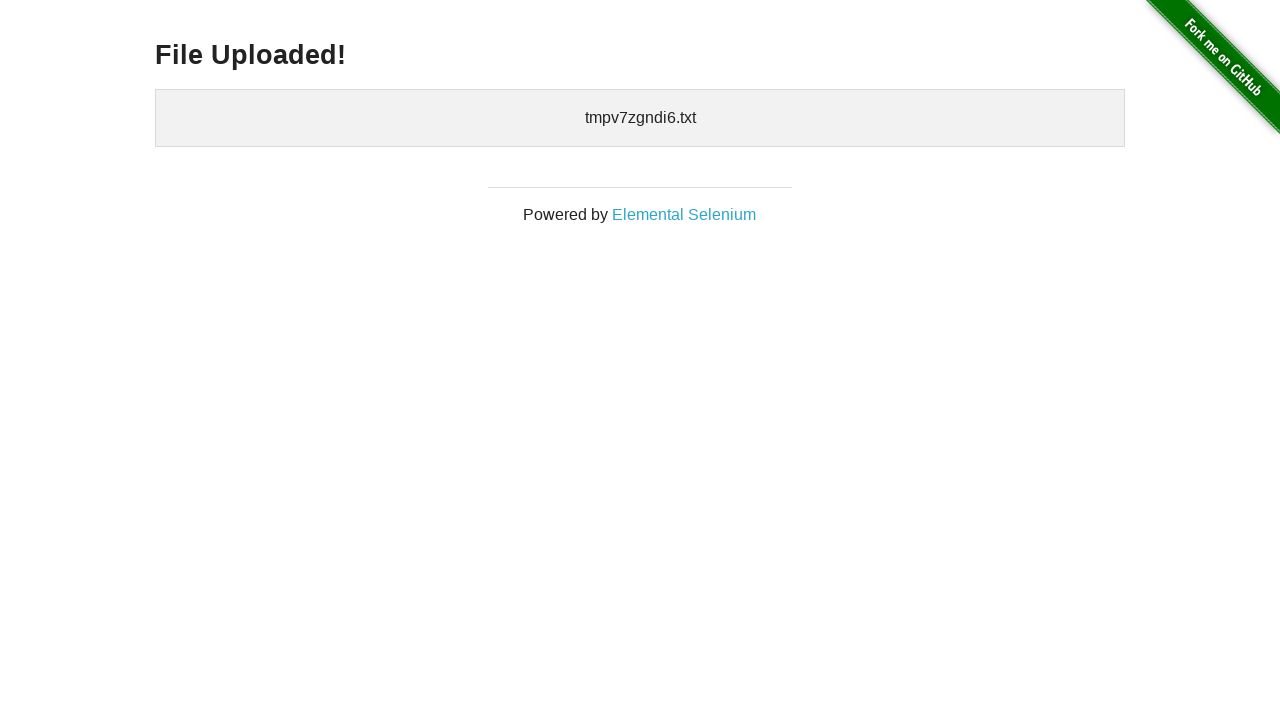

Cleaned up temporary file
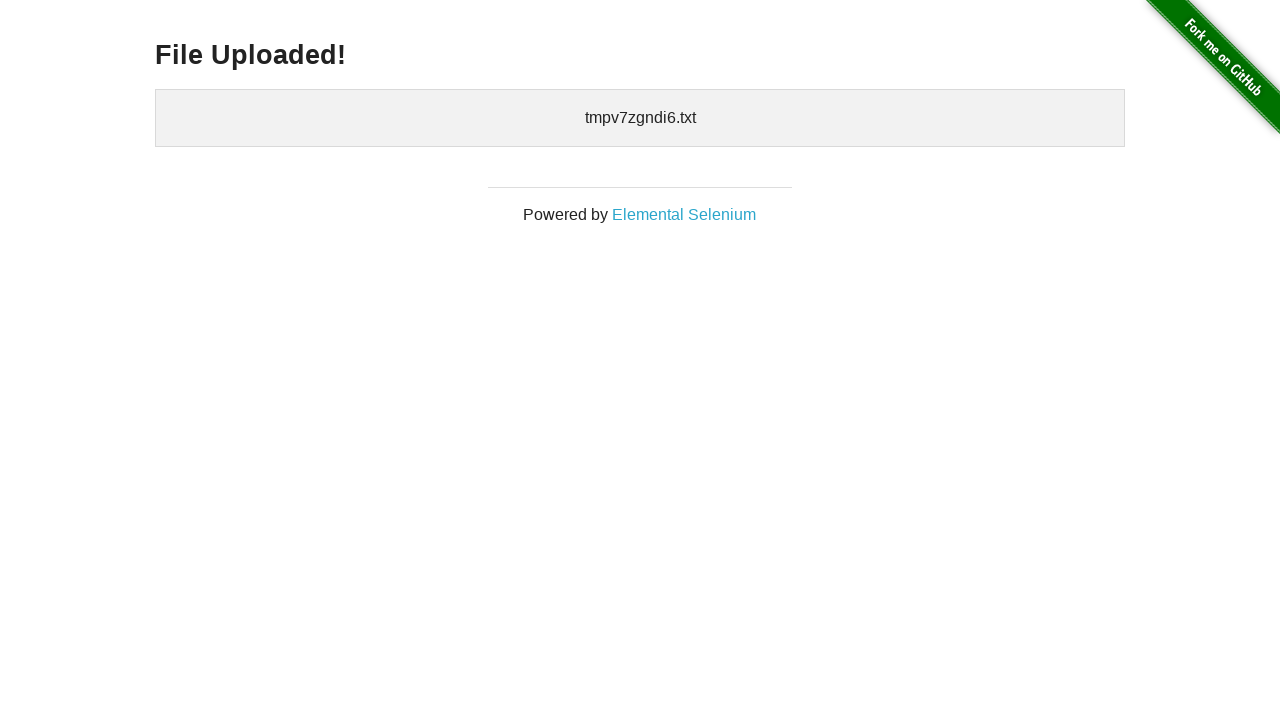

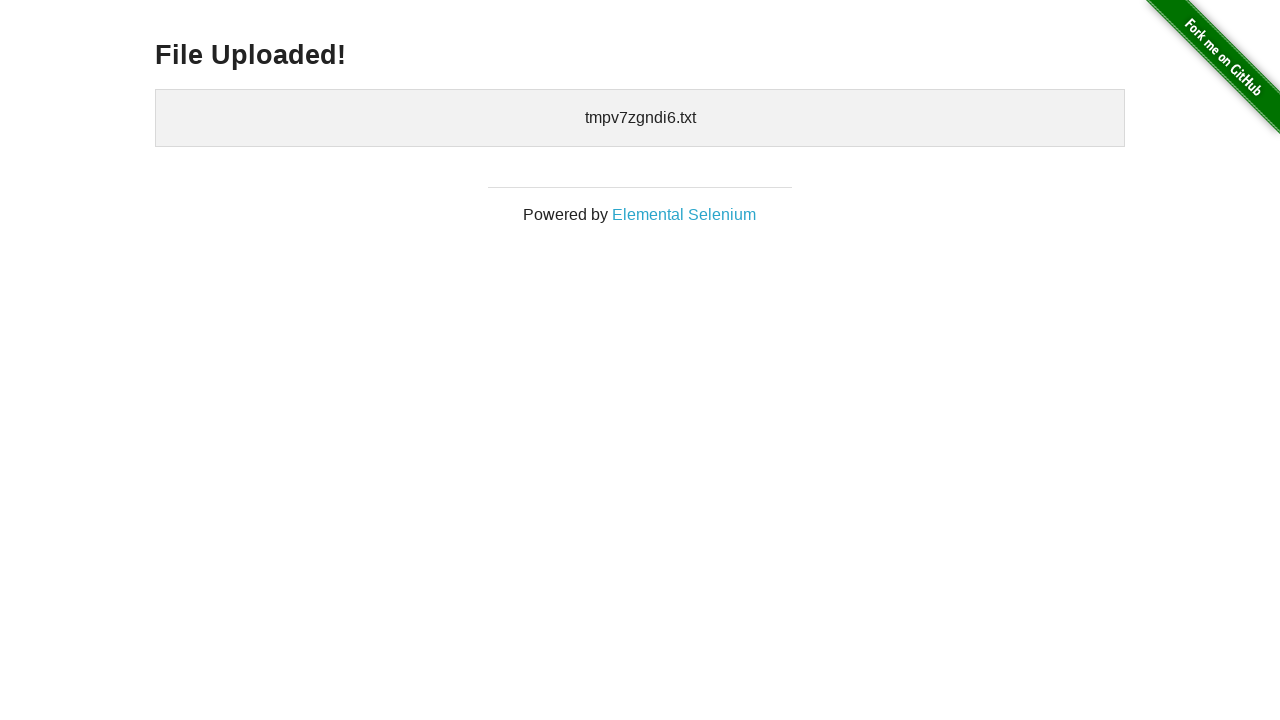